Tests navigation to a page with frames and verifies the content inside the frame

Starting URL: https://bonigarcia.dev/selenium-webdriver-java/

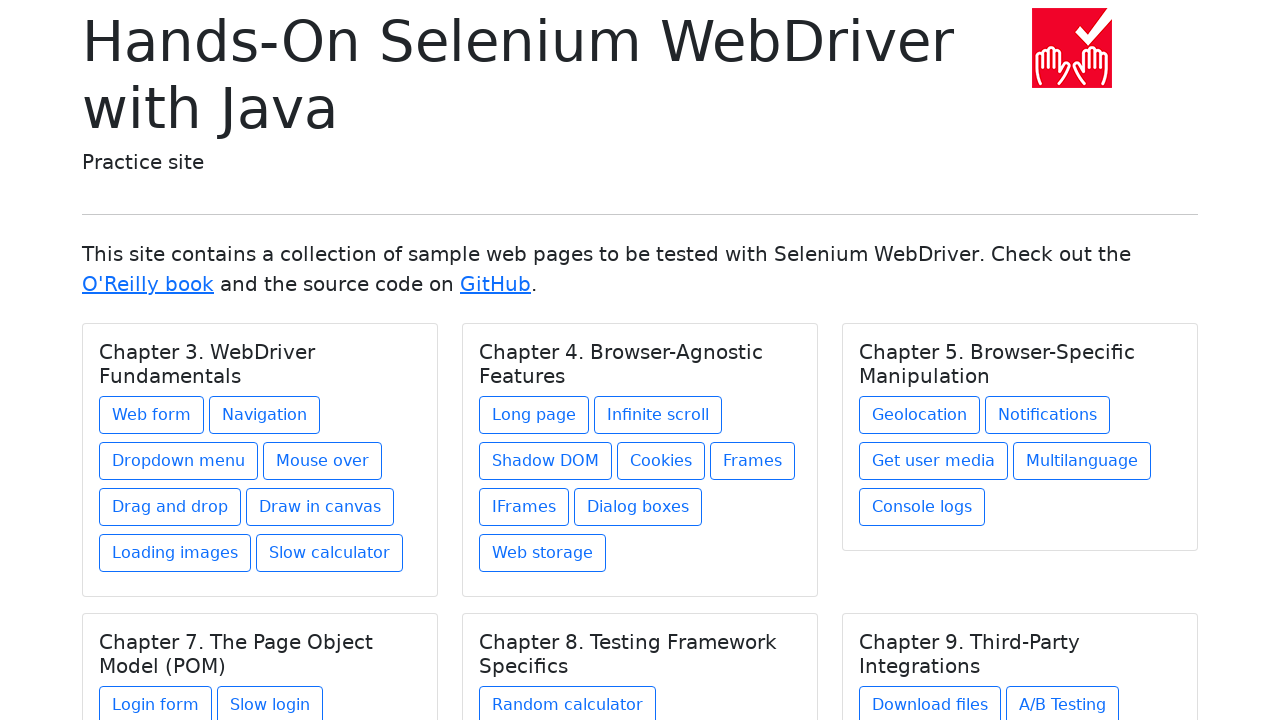

Clicked on frames.html link in Chapter 4 at (752, 461) on xpath=//h5[contains(text(),'Chapter 4. Browser-Agnostic Features')]/following-si
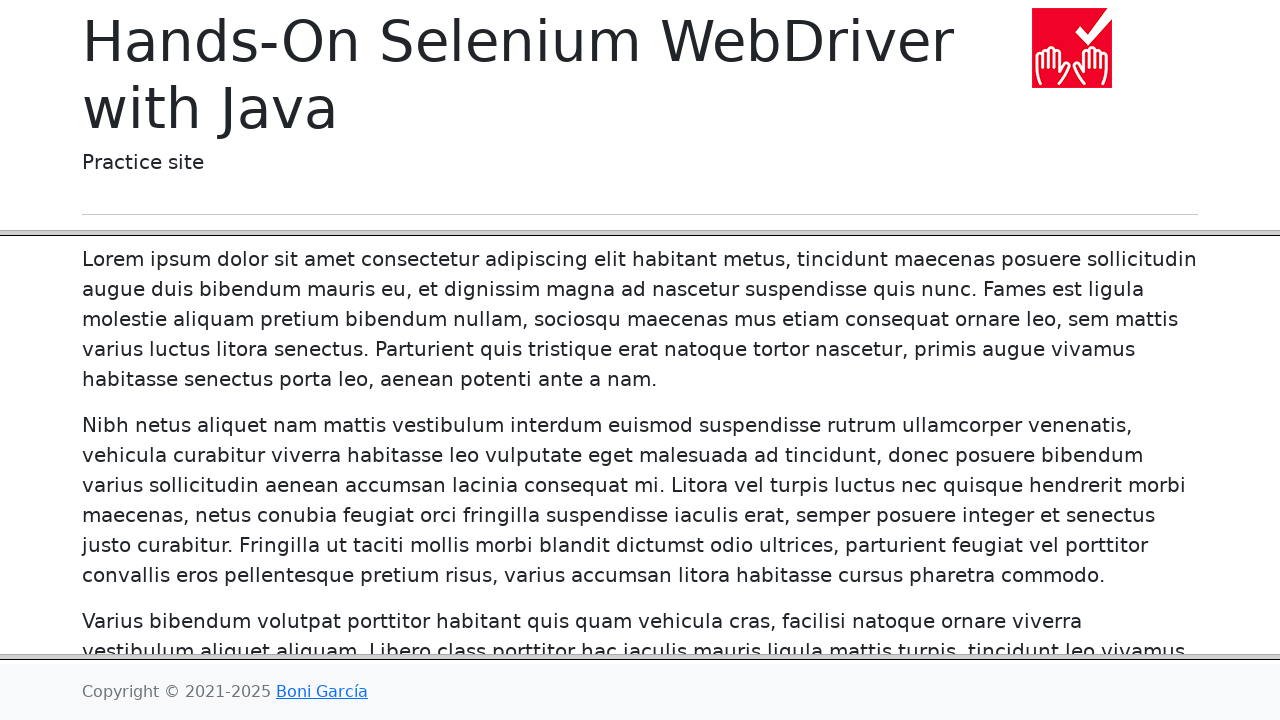

Verified navigation to frames.html page
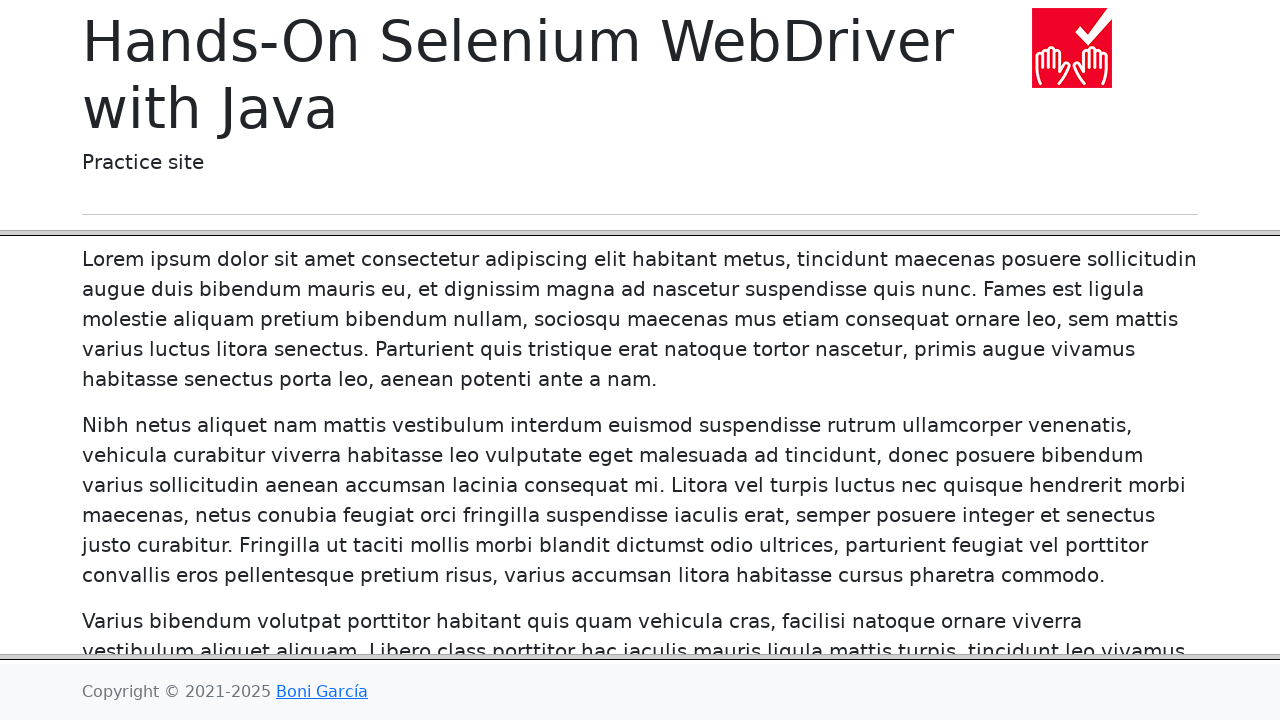

Located frame with src='header.html'
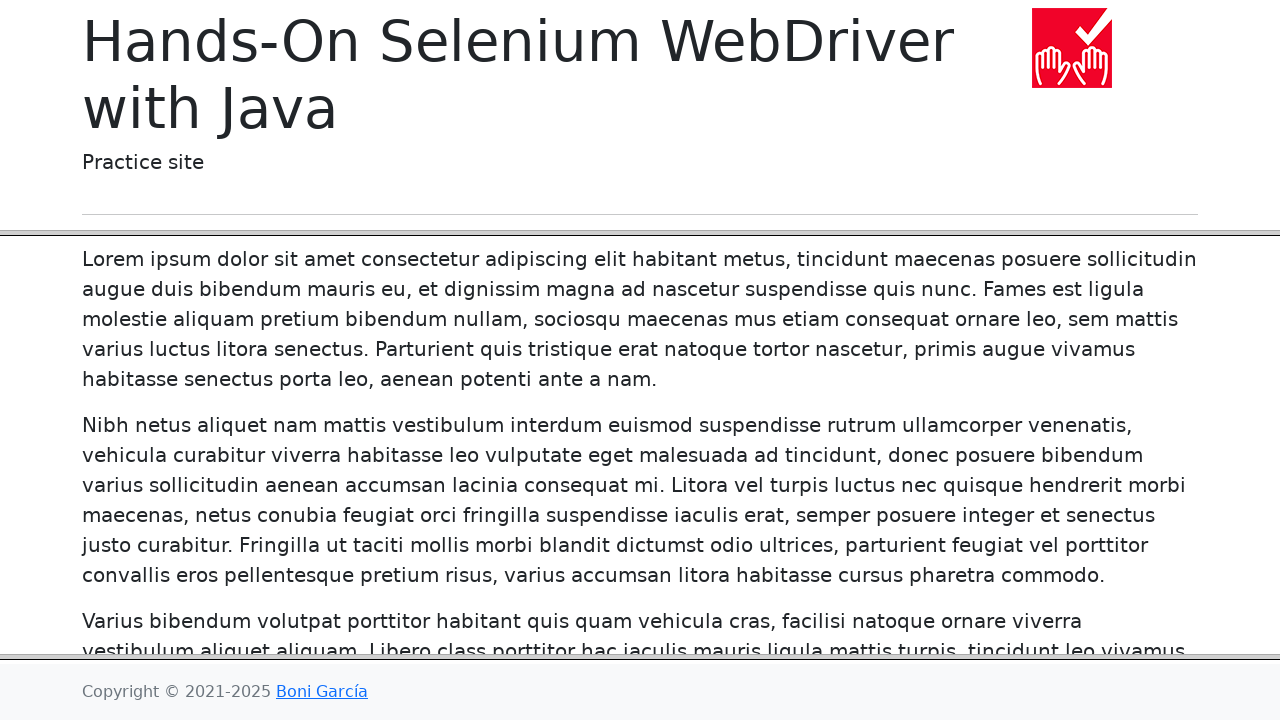

Located title element with class 'display-6' inside frame
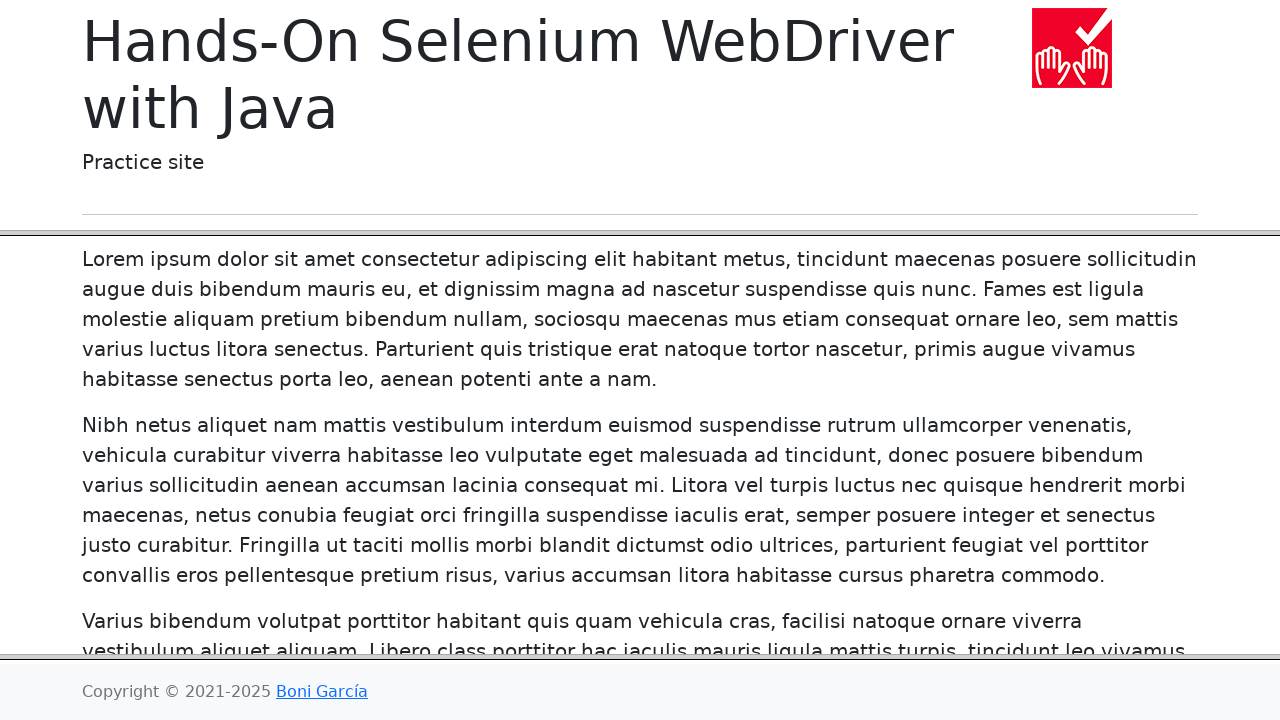

Verified frame title content equals 'Frames'
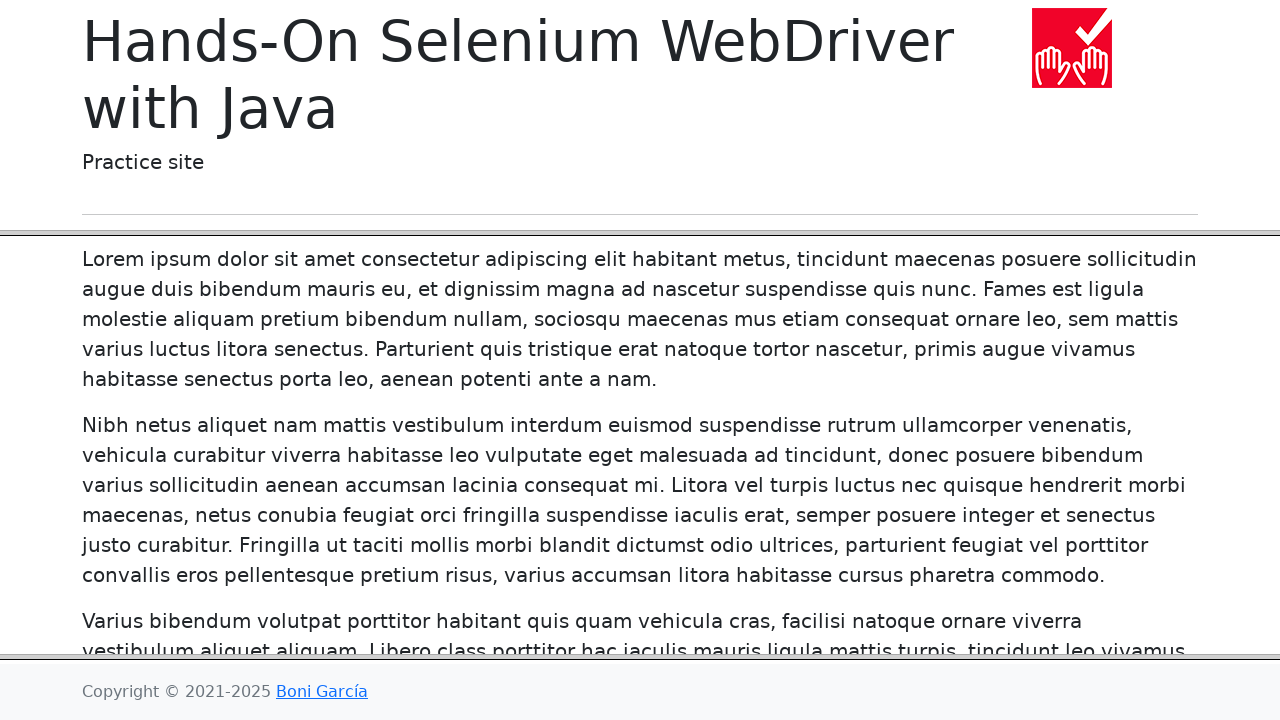

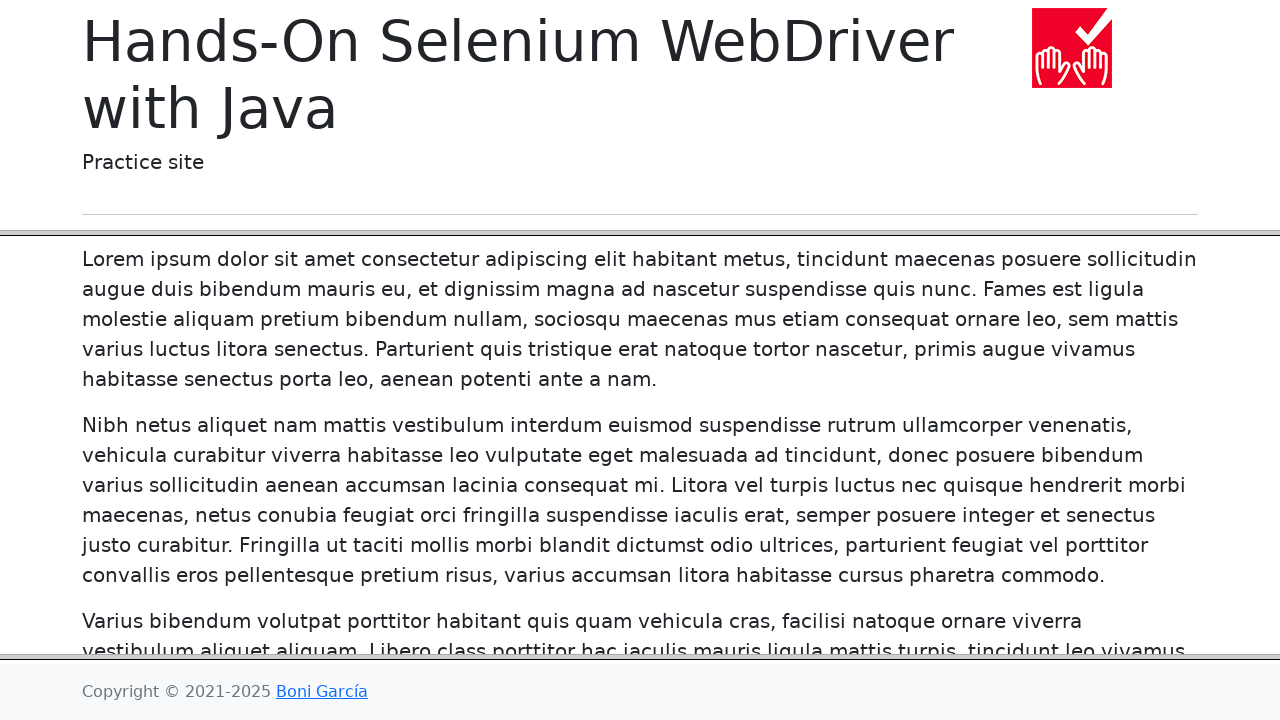